Tests search functionality by typing "Ra" and verifying that 5 products are displayed in the results

Starting URL: https://rahulshettyacademy.com/seleniumPractise/#/

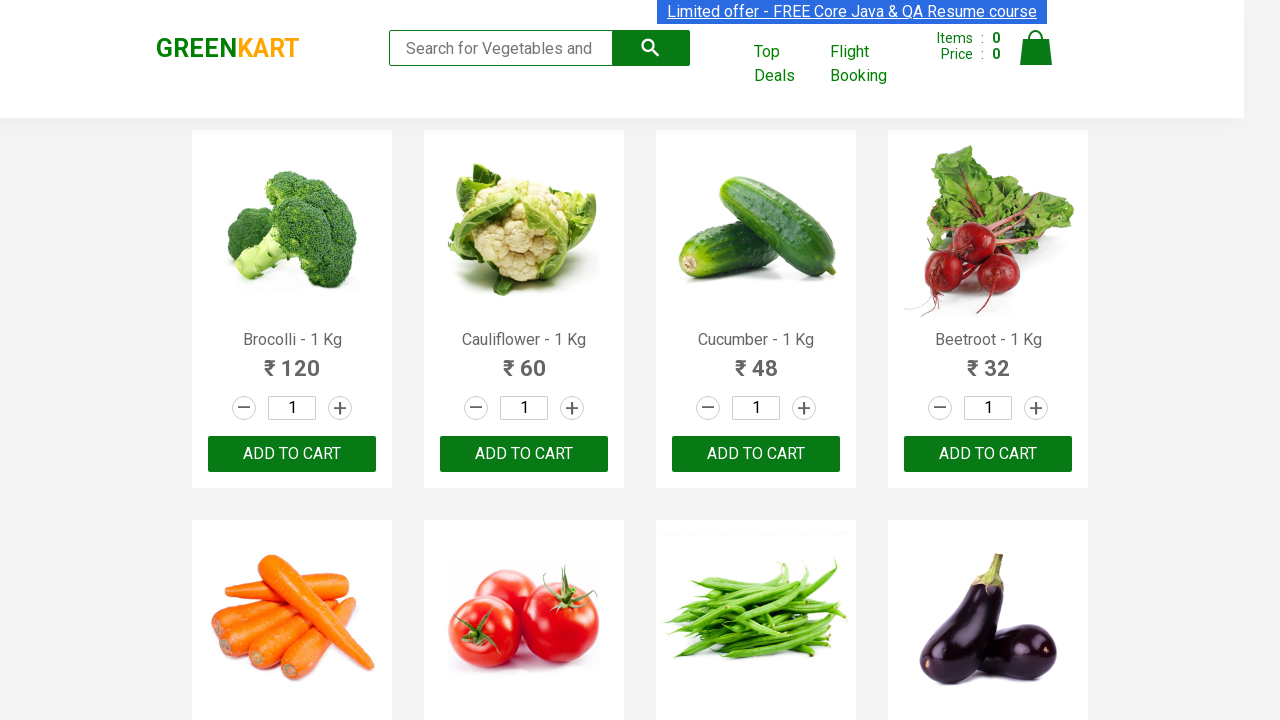

Typed 'Ra' in the search input field on input.search-keyword
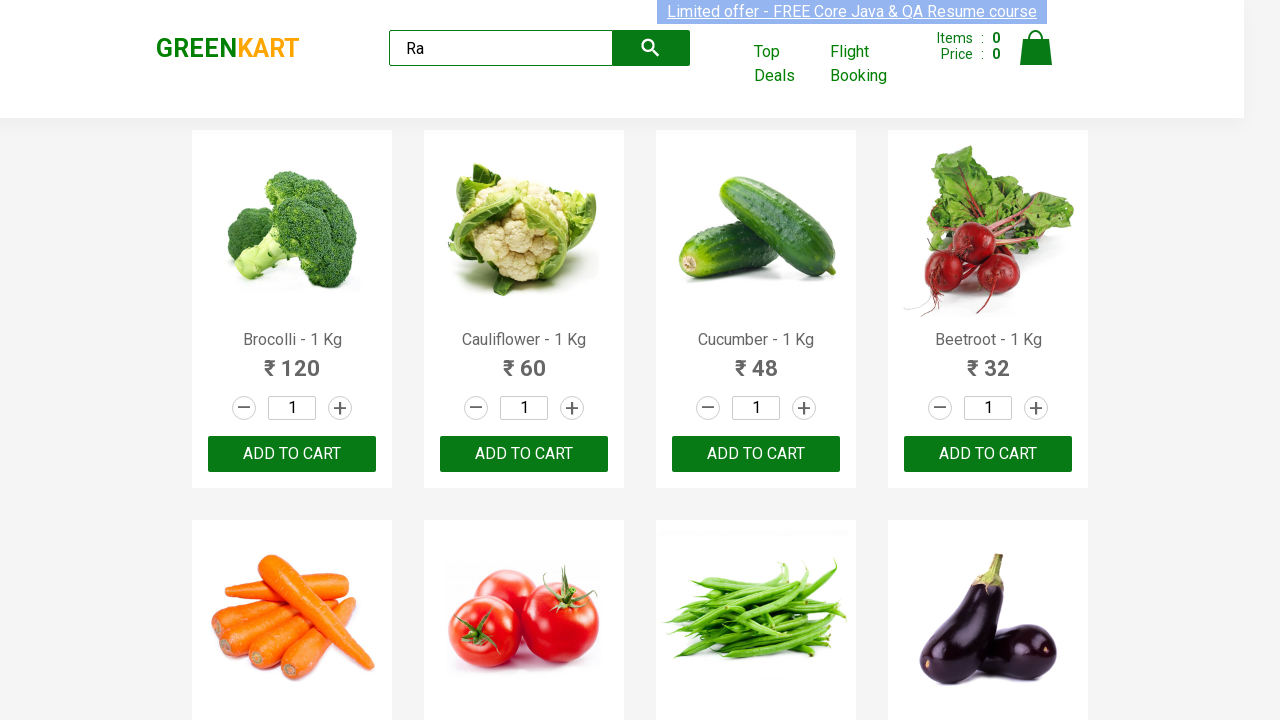

Waited for products to load and display
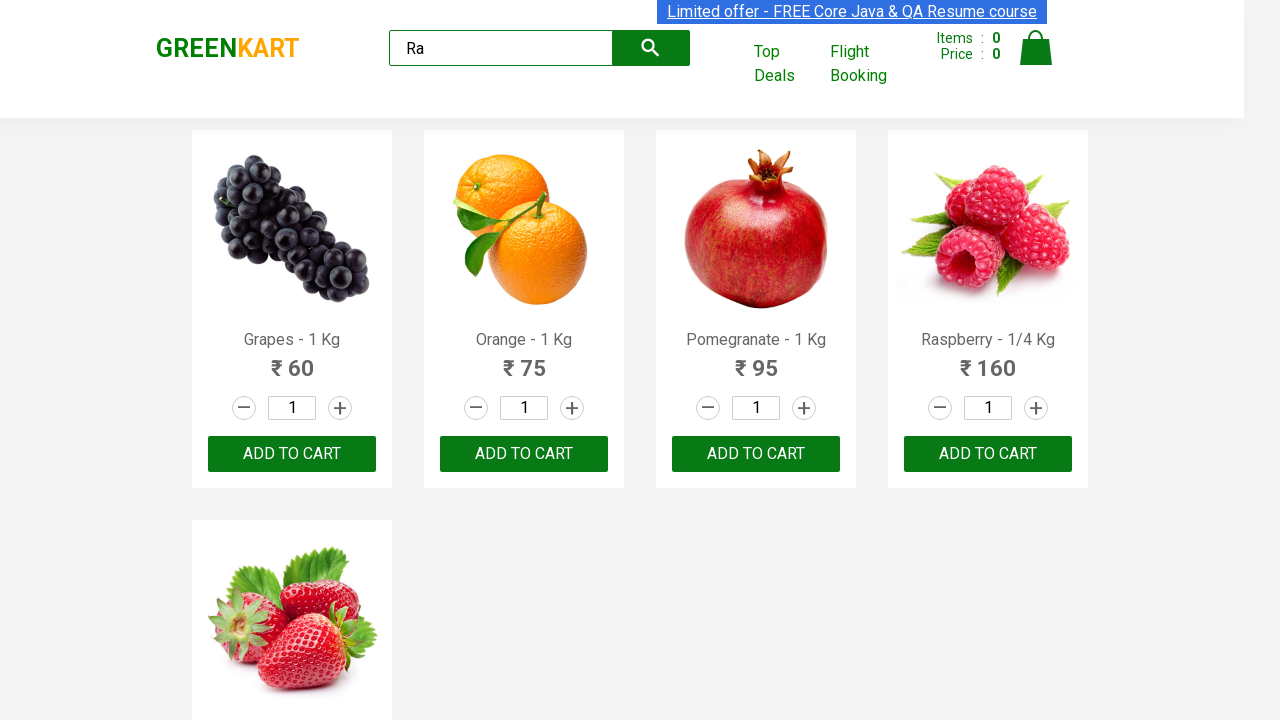

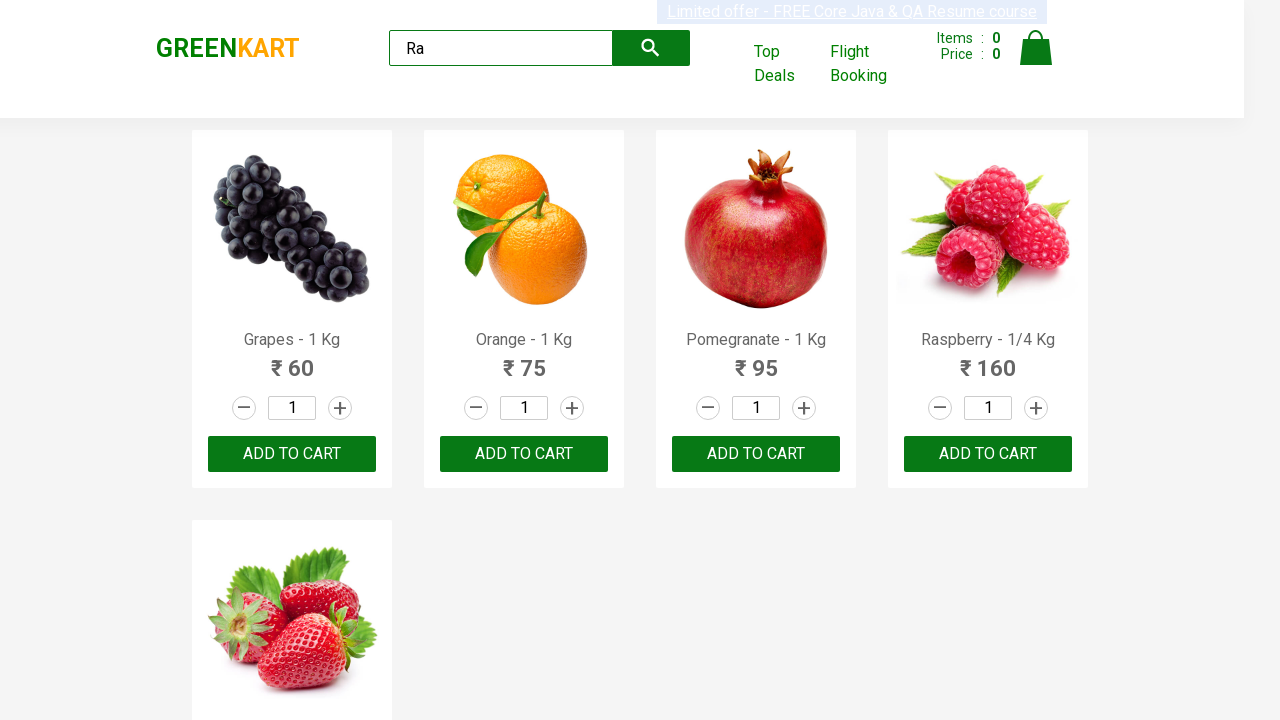